Tests a practice login form by filling username and password fields and clicking the login button to verify the login status message

Starting URL: https://leogcarvalho.github.io/test-automation-practice/

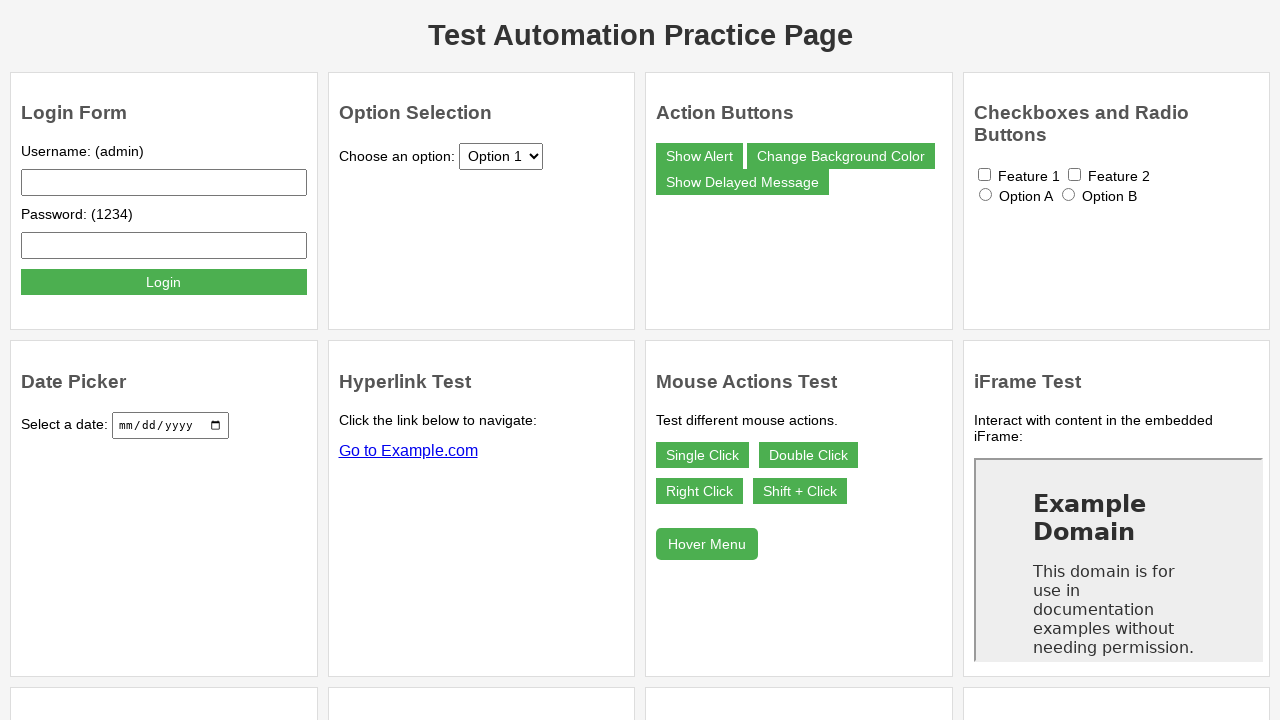

Filled username field with 'admin' on #username
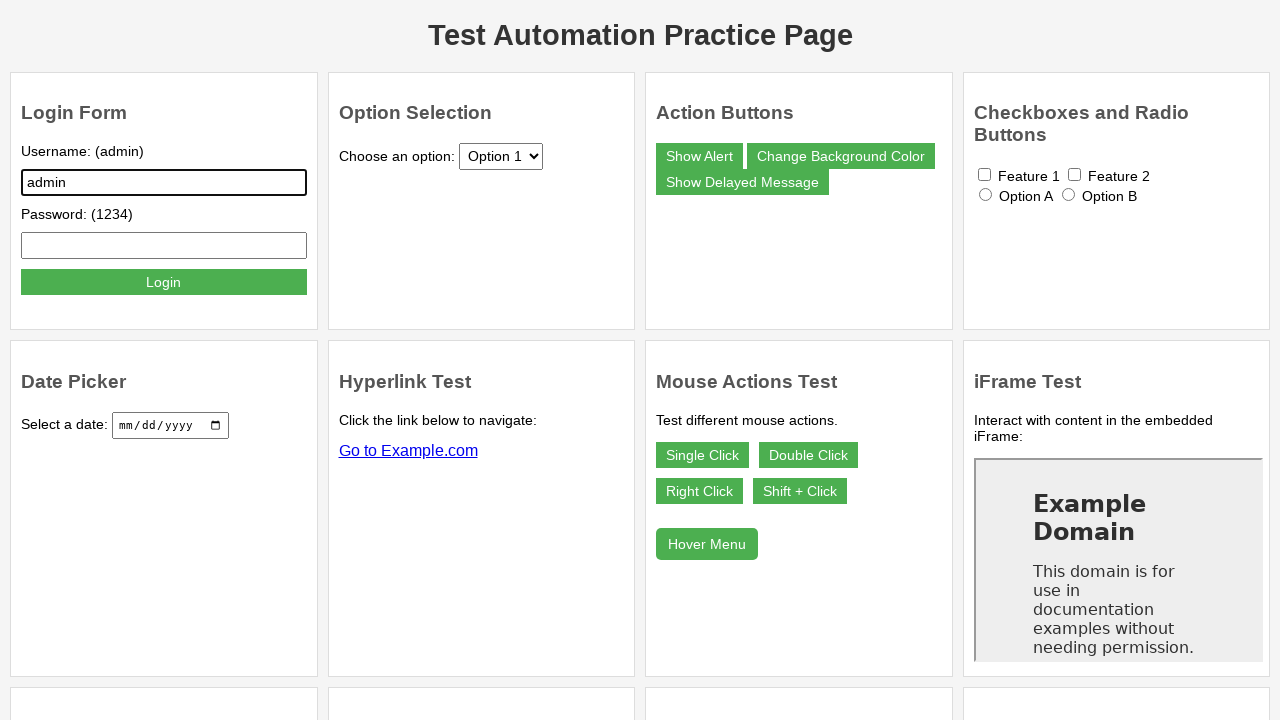

Filled password field with '12345' on #password
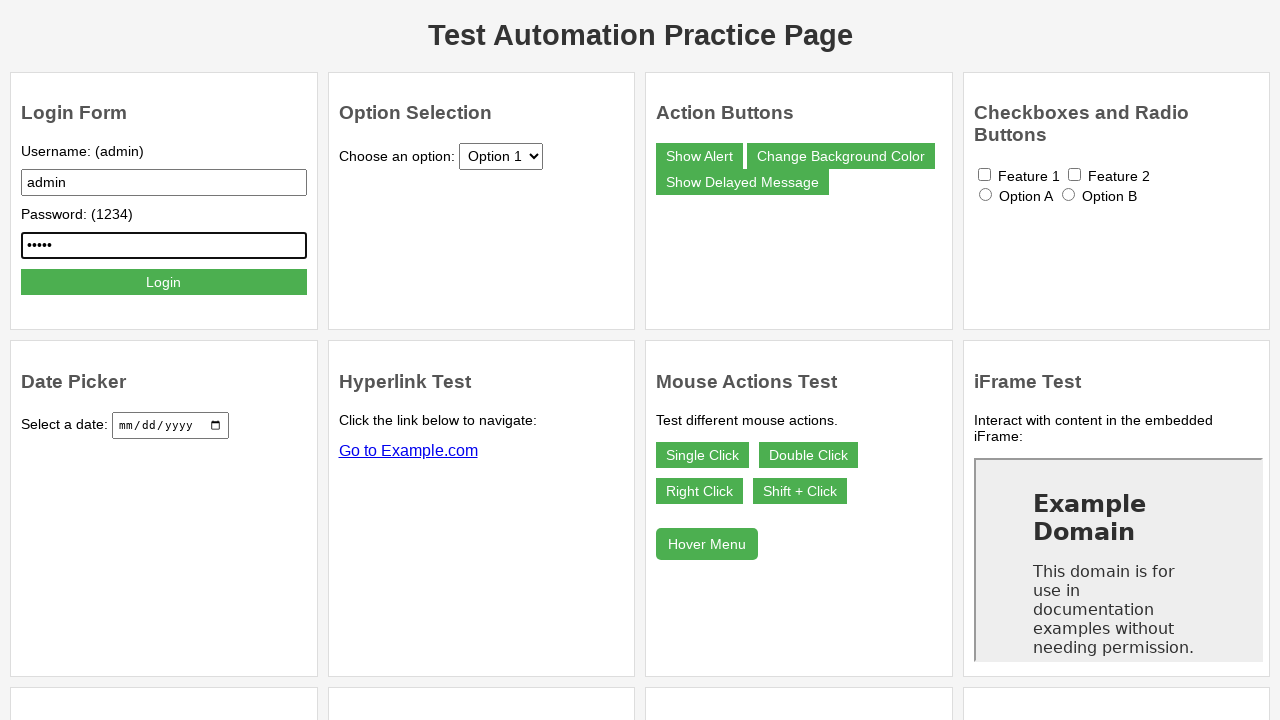

Clicked login button at (164, 282) on #login-button
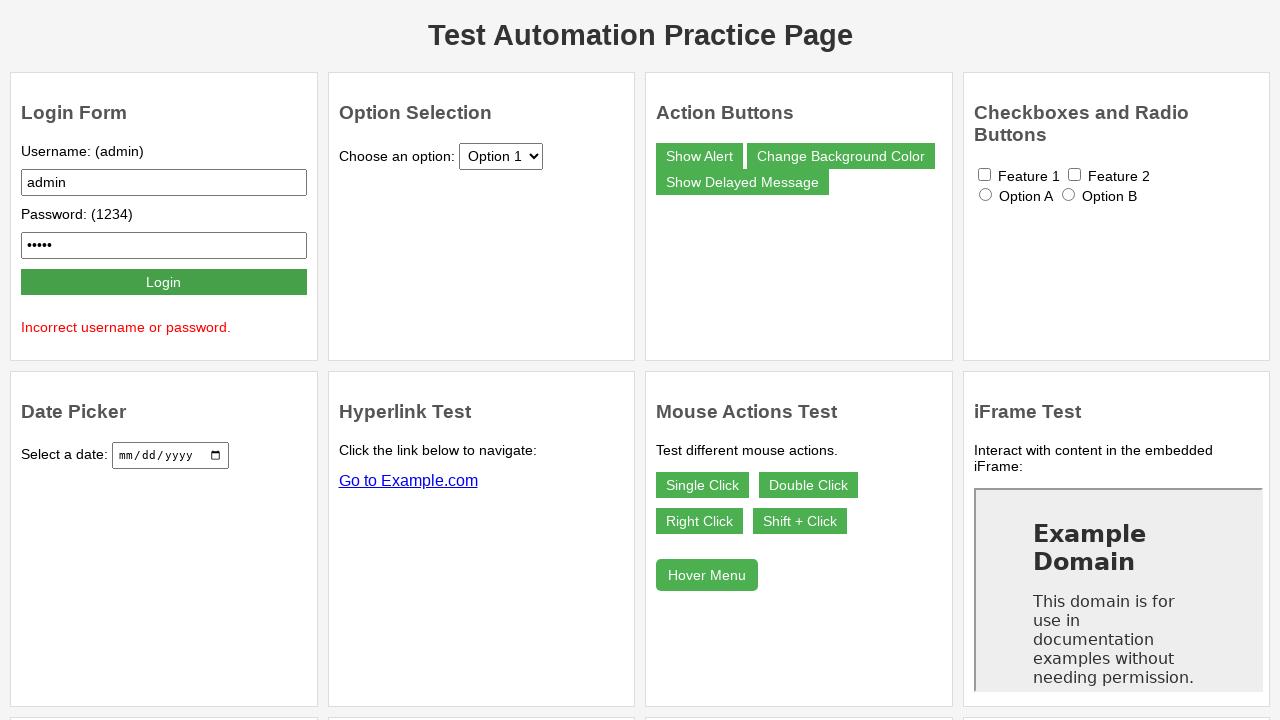

Login status message appeared
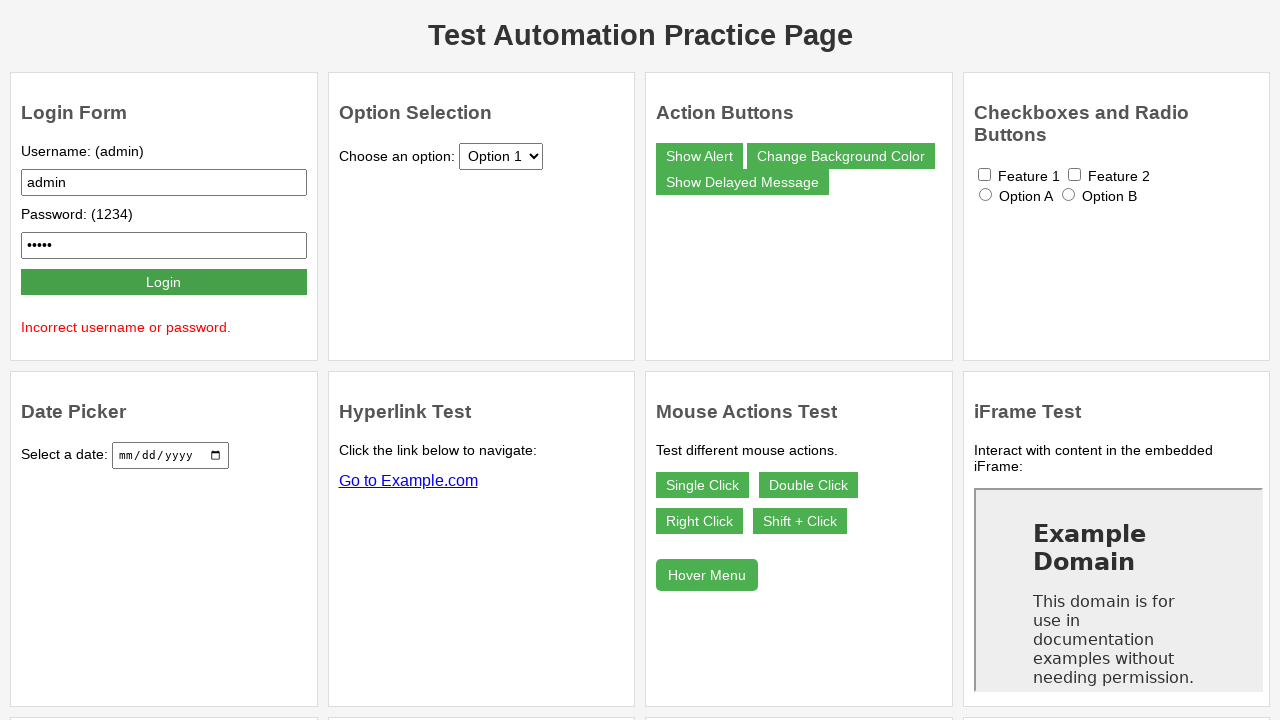

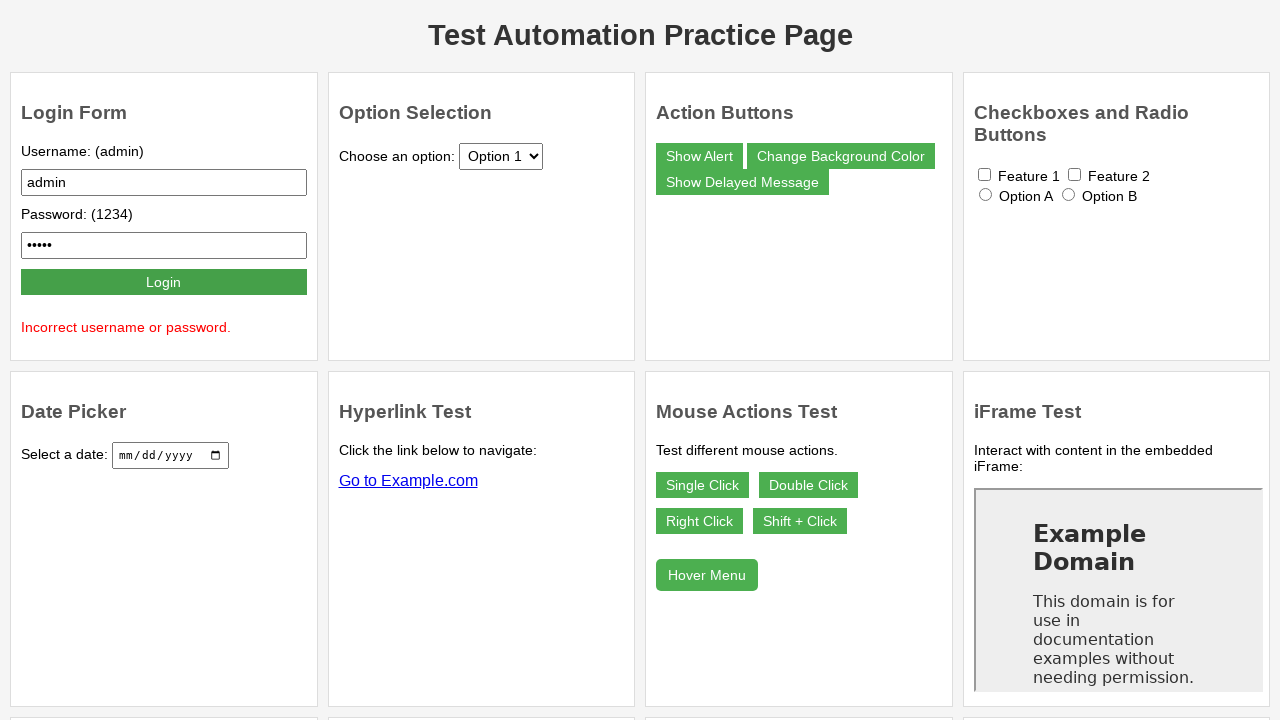